Tests search functionality by searching for "Selenium", clicking on a search result, and verifying that the Selenium tag is present on the result page

Starting URL: https://qna.habr.com/

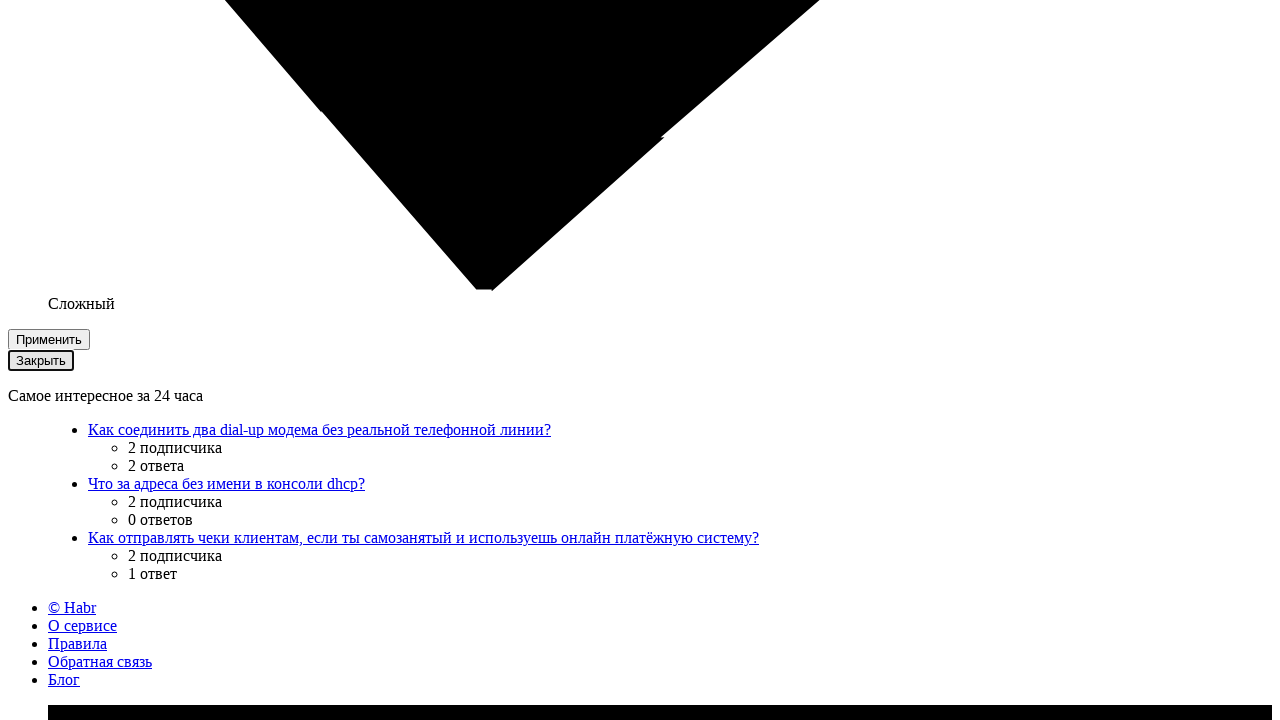

Filled search box with 'Selenium' on input[name='q']
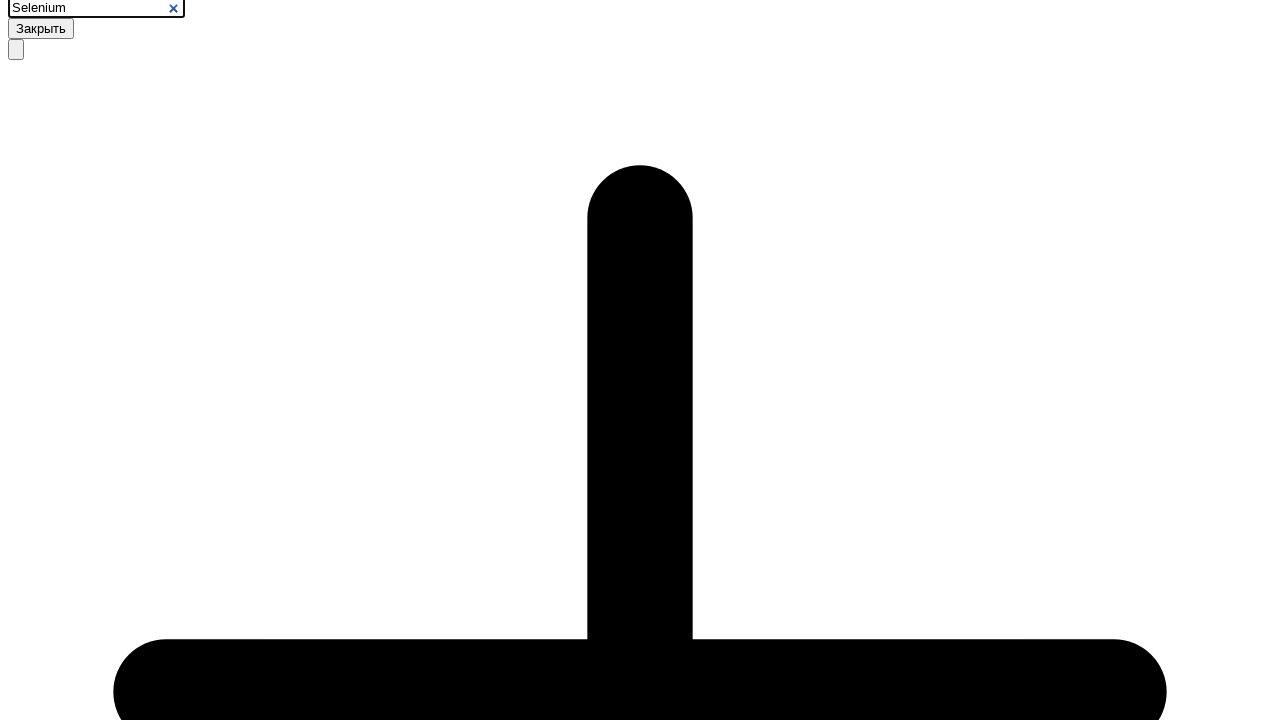

Pressed ArrowUp to navigate suggestions on input[name='q']
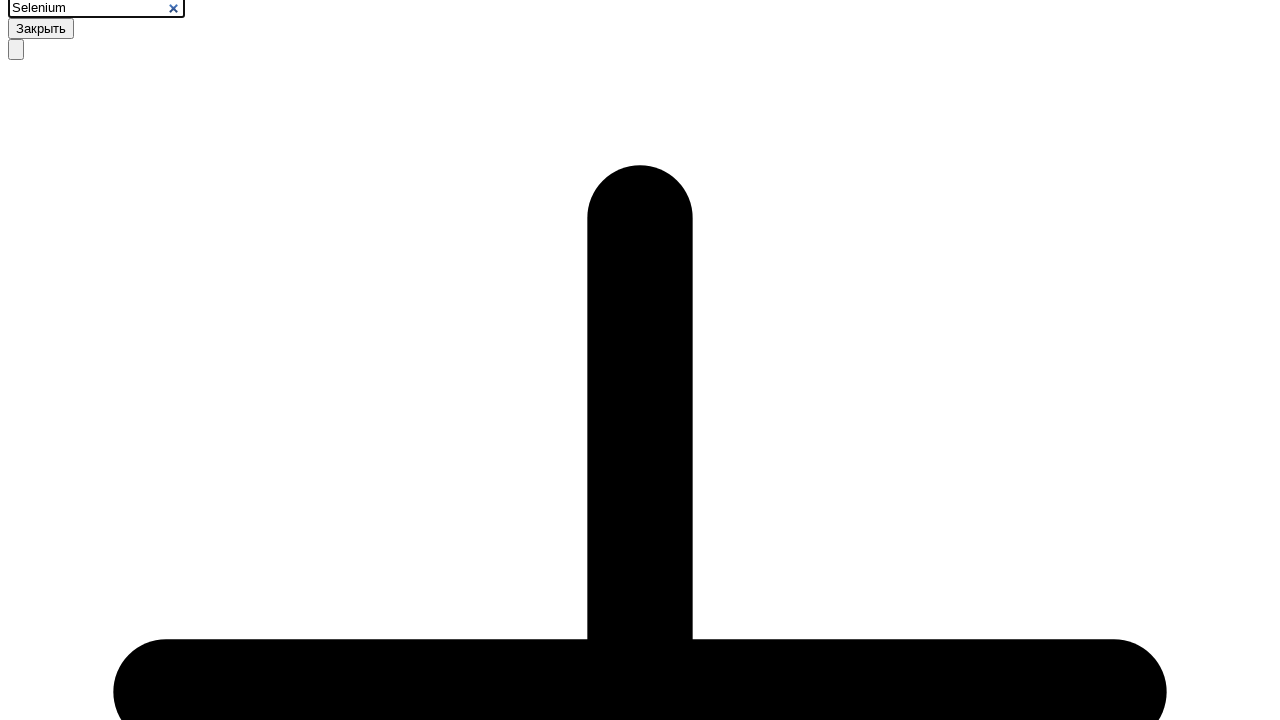

Pressed ArrowUp again to navigate suggestions on input[name='q']
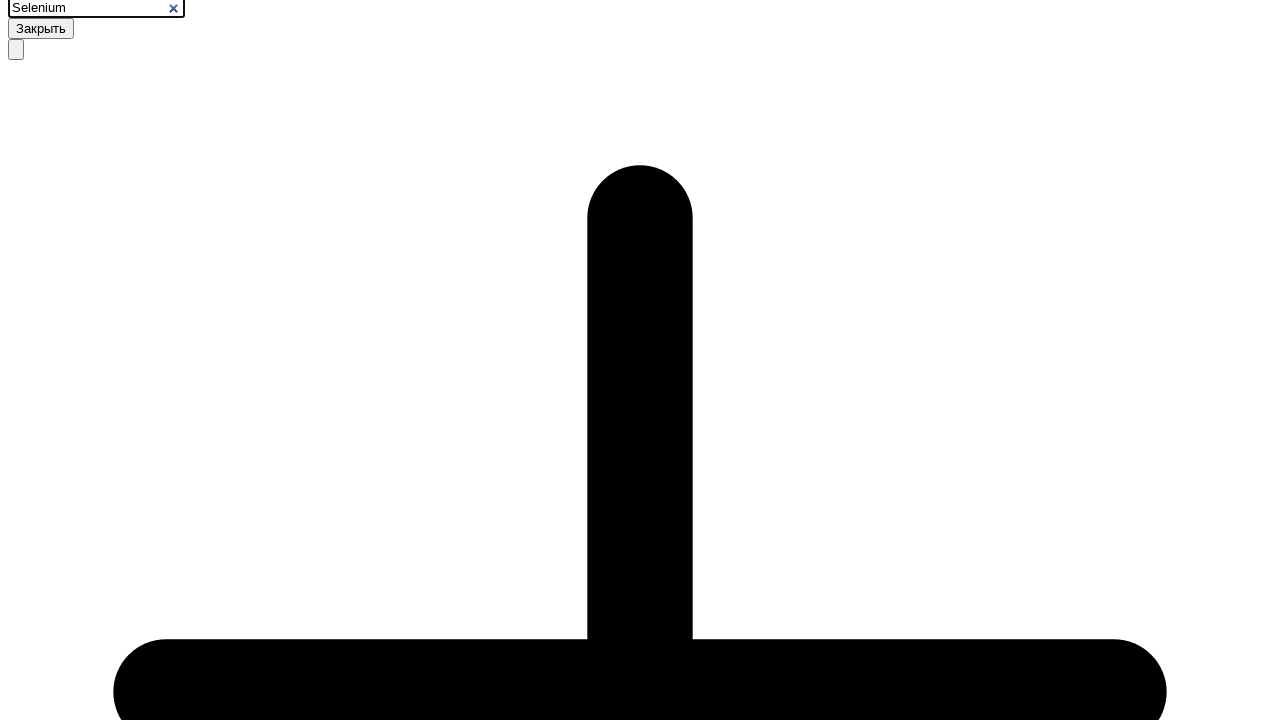

Pressed Enter to select suggestion and search on input[name='q']
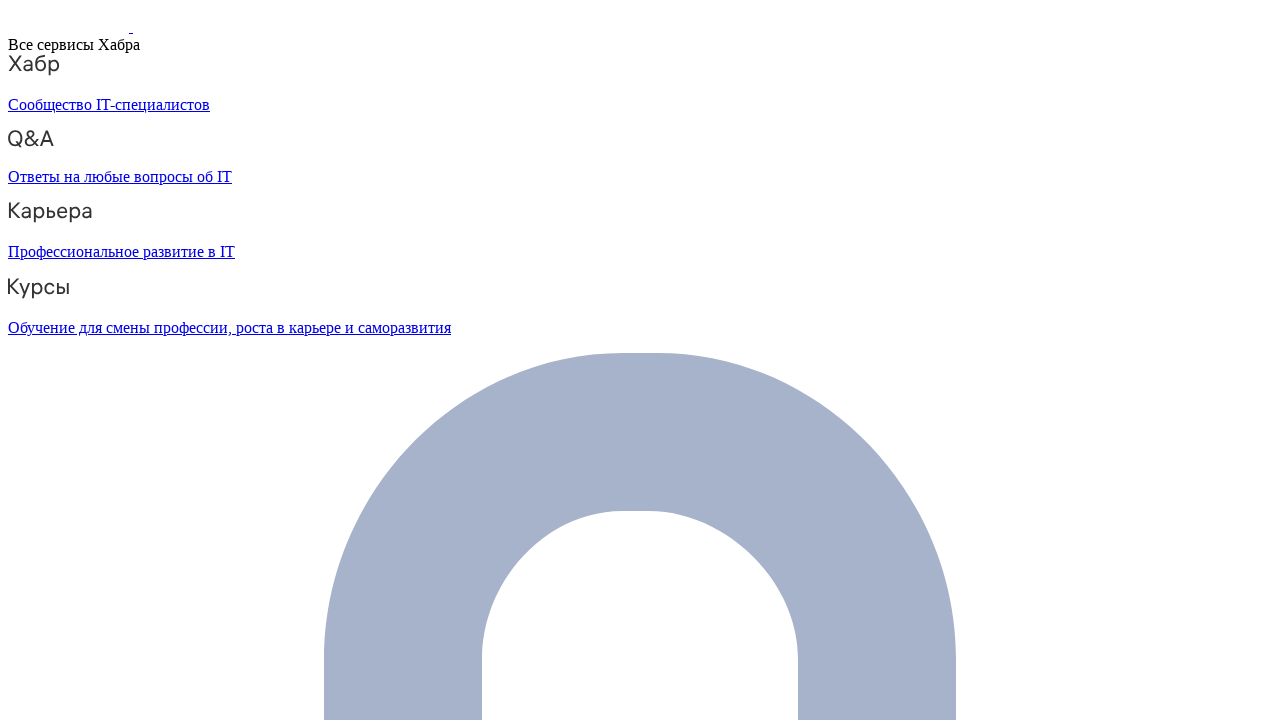

Search results loaded
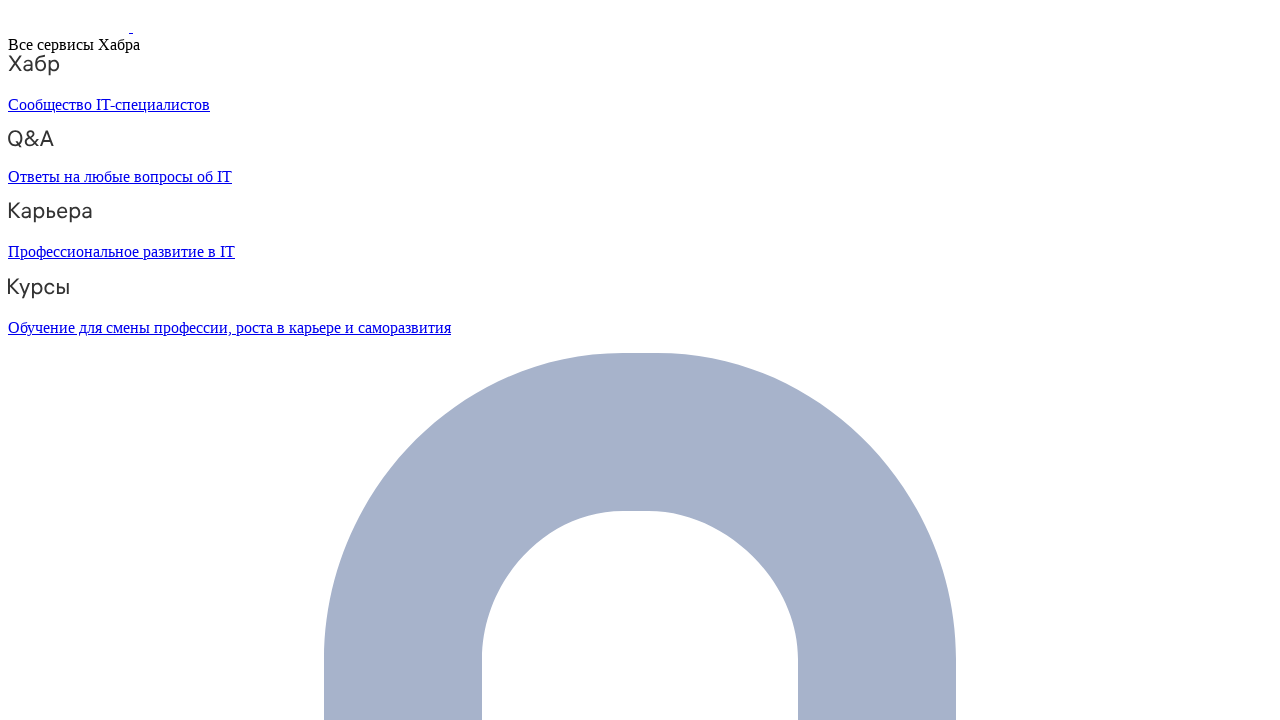

Clicked on the third search result at (660, 360) on .content-list__item >> nth=2
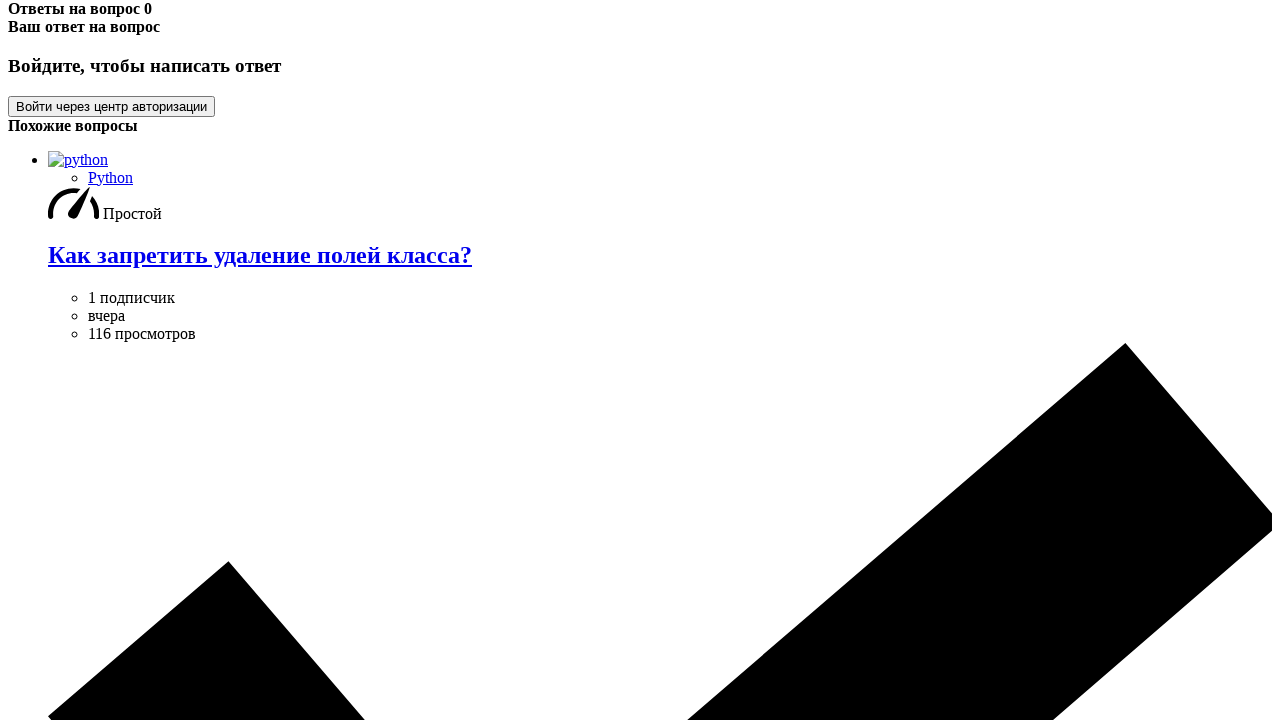

Verified Selenium tag is present on the result page
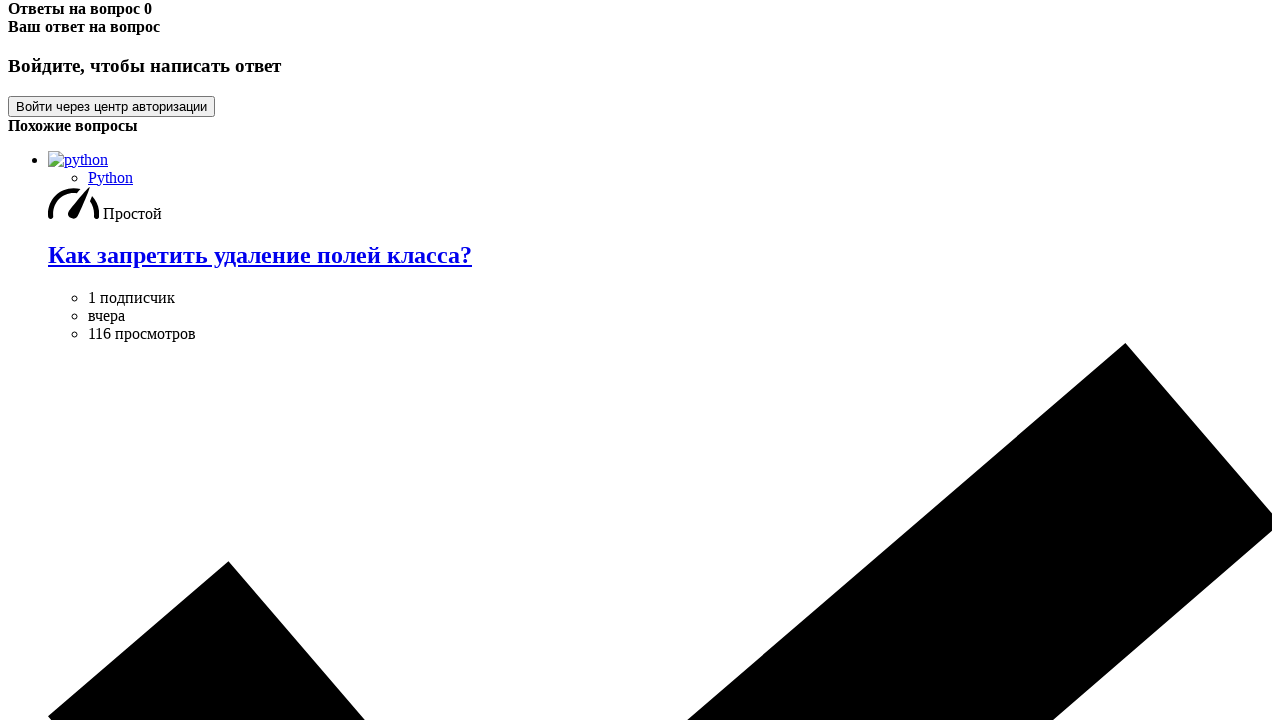

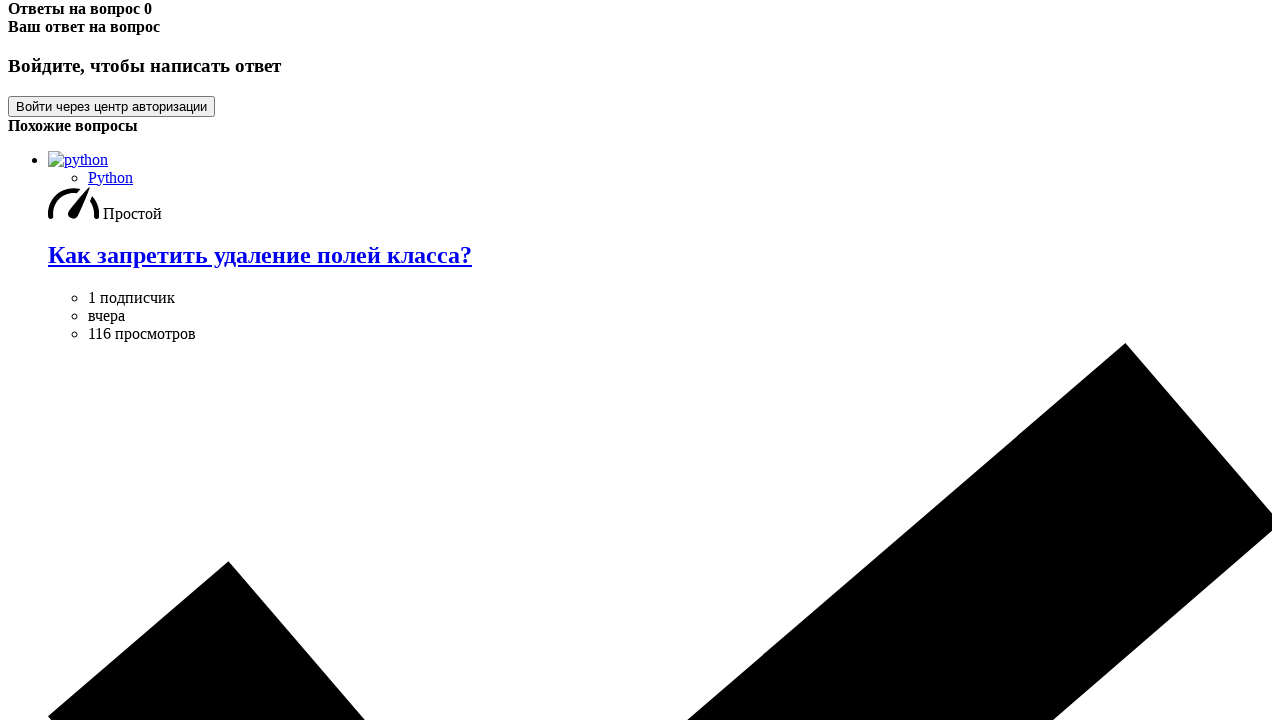